Tests a registration form by filling in required fields (first name, last name, email), submitting the form, and verifying the success message is displayed.

Starting URL: http://suninjuly.github.io/registration2.html

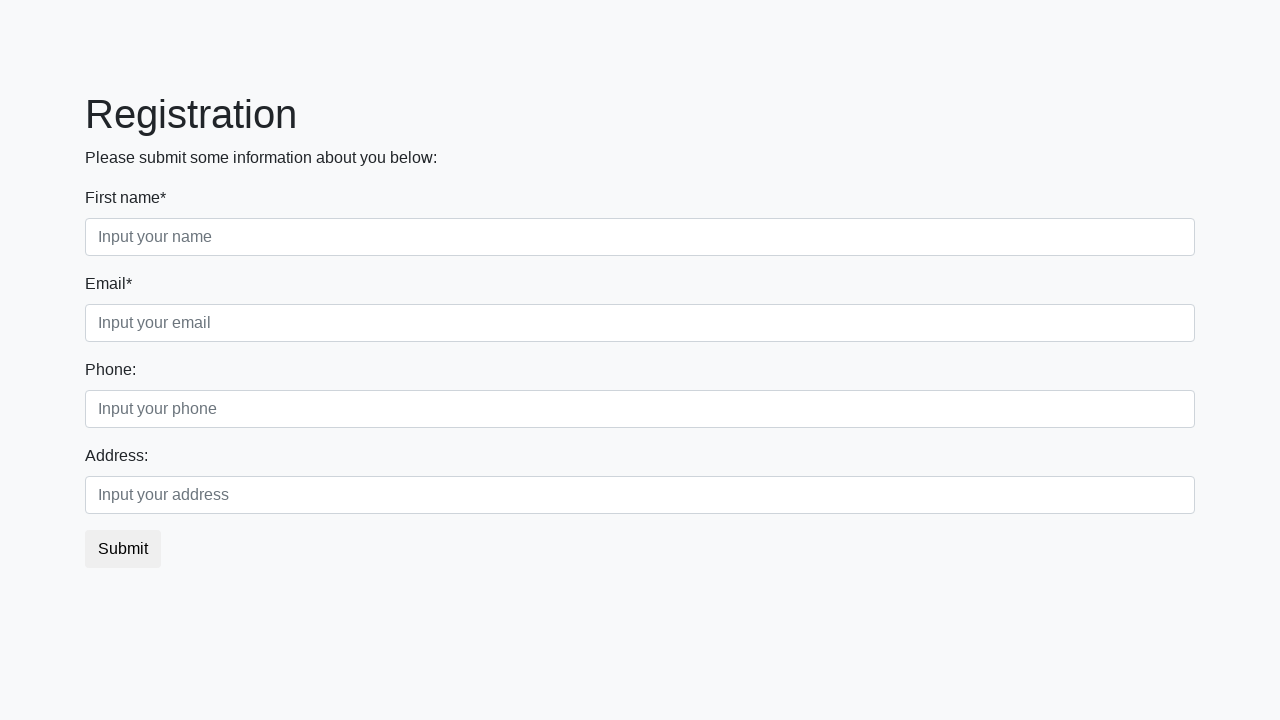

Filled first name field with 'John' on .first
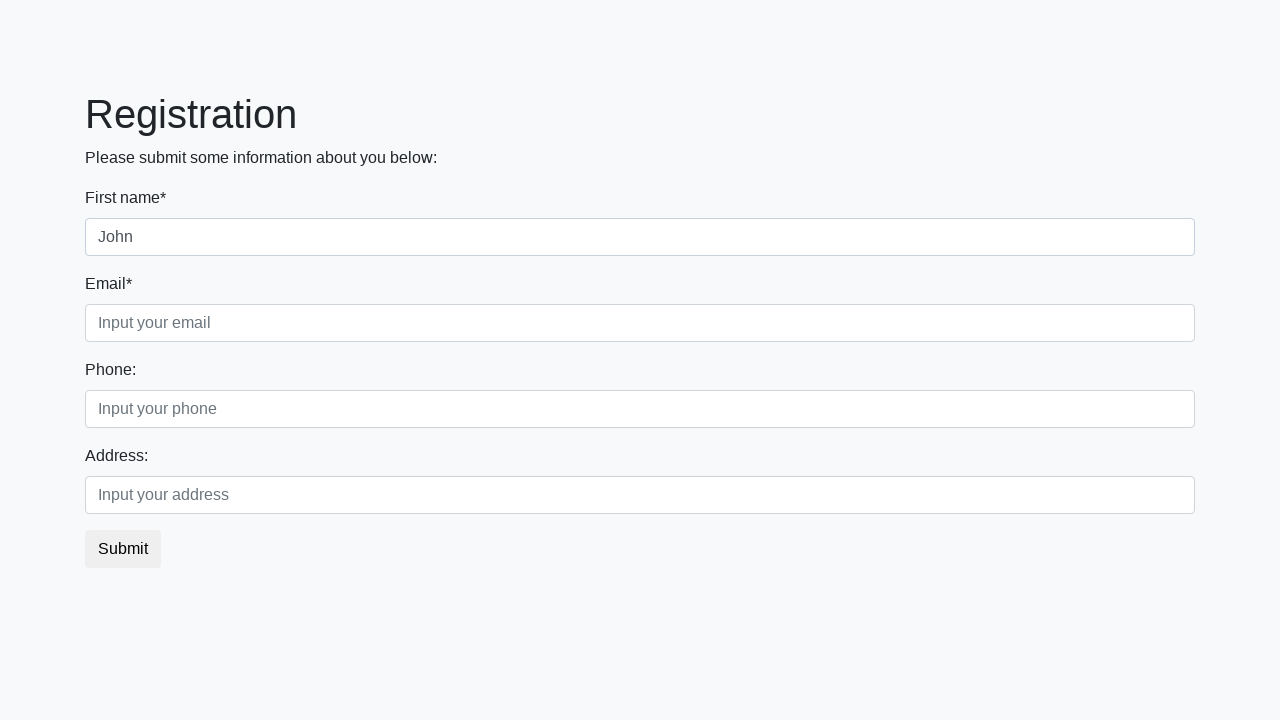

Filled last name field with 'Smith' on .second
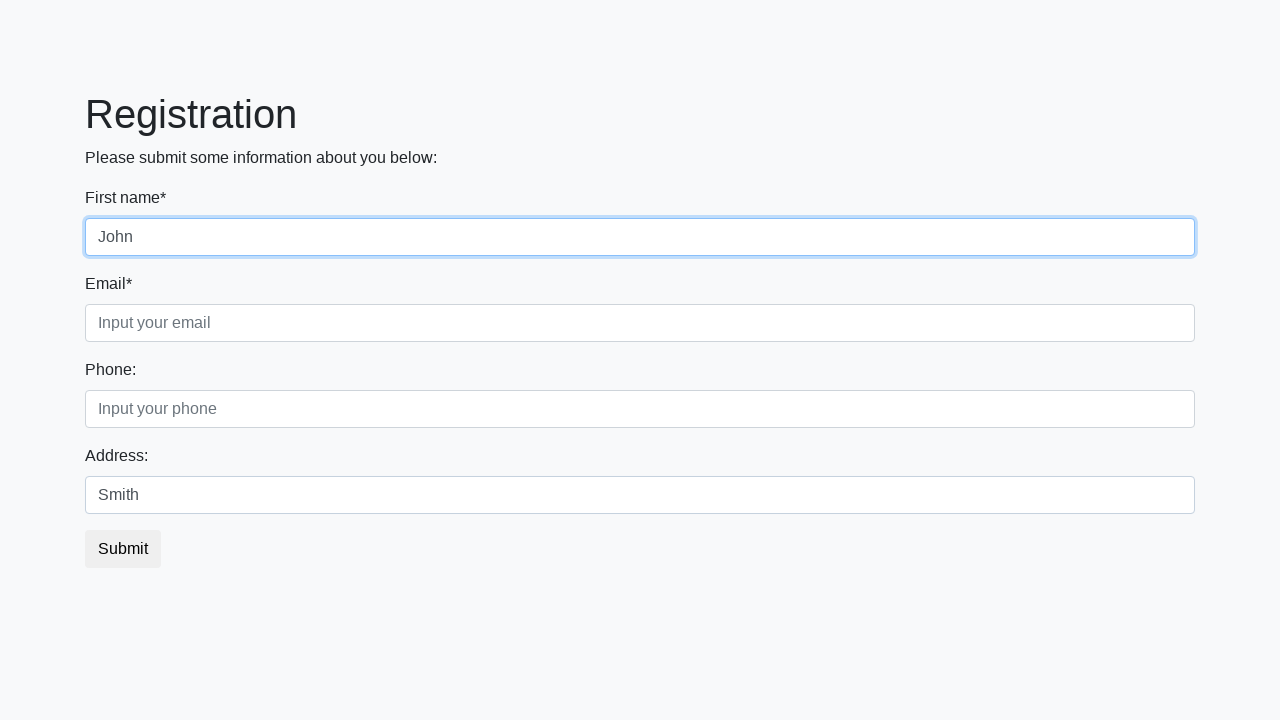

Filled email field with 'john.smith@example.com' on .third
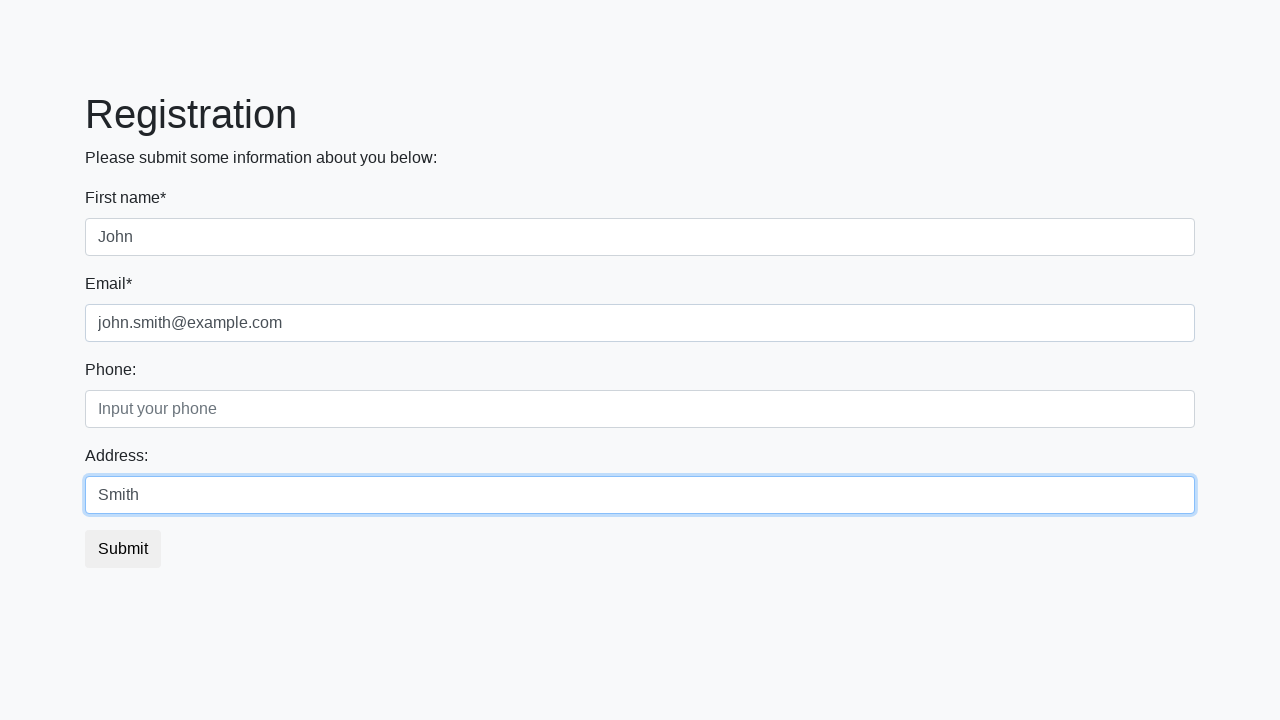

Clicked registration submit button at (123, 549) on button.btn
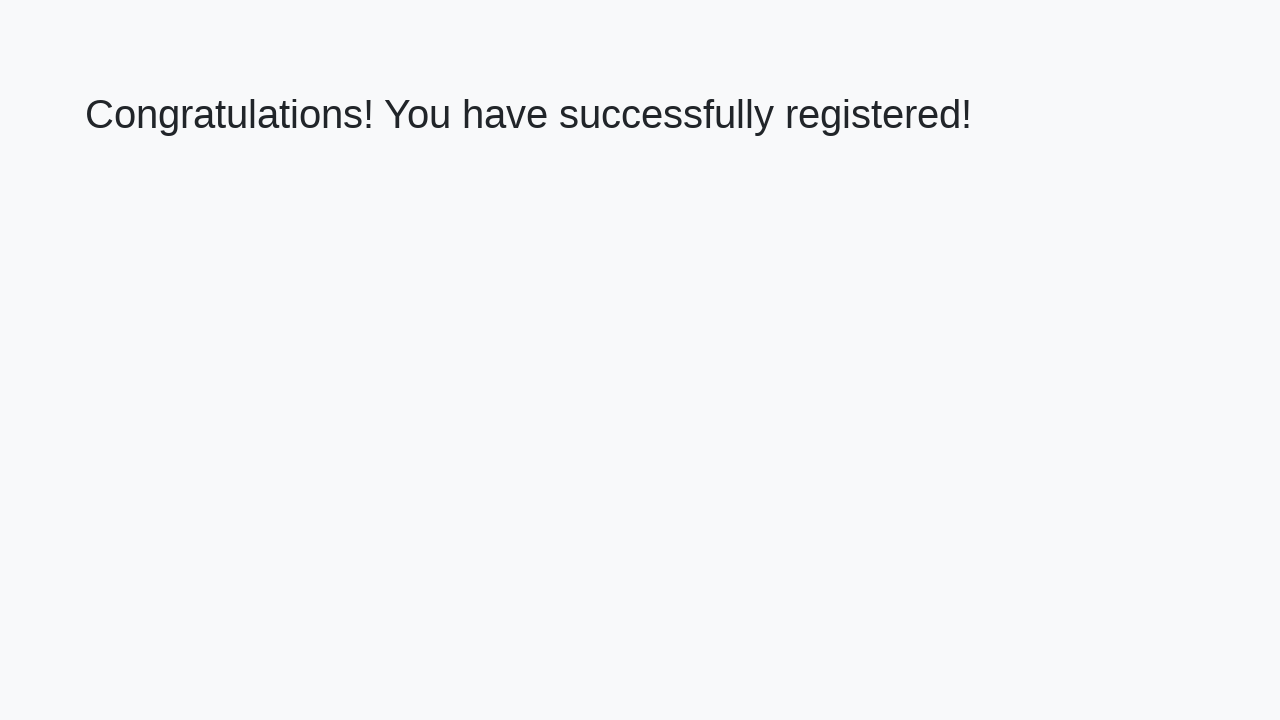

Success message heading loaded
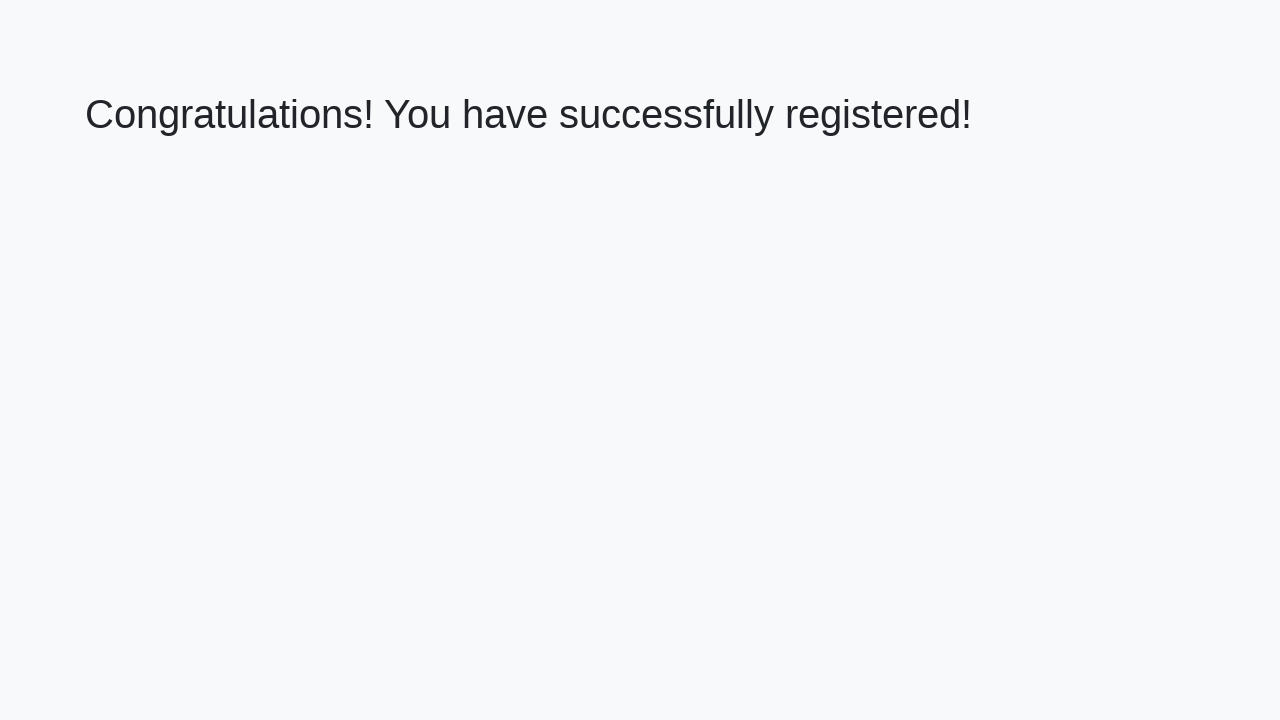

Retrieved success message text
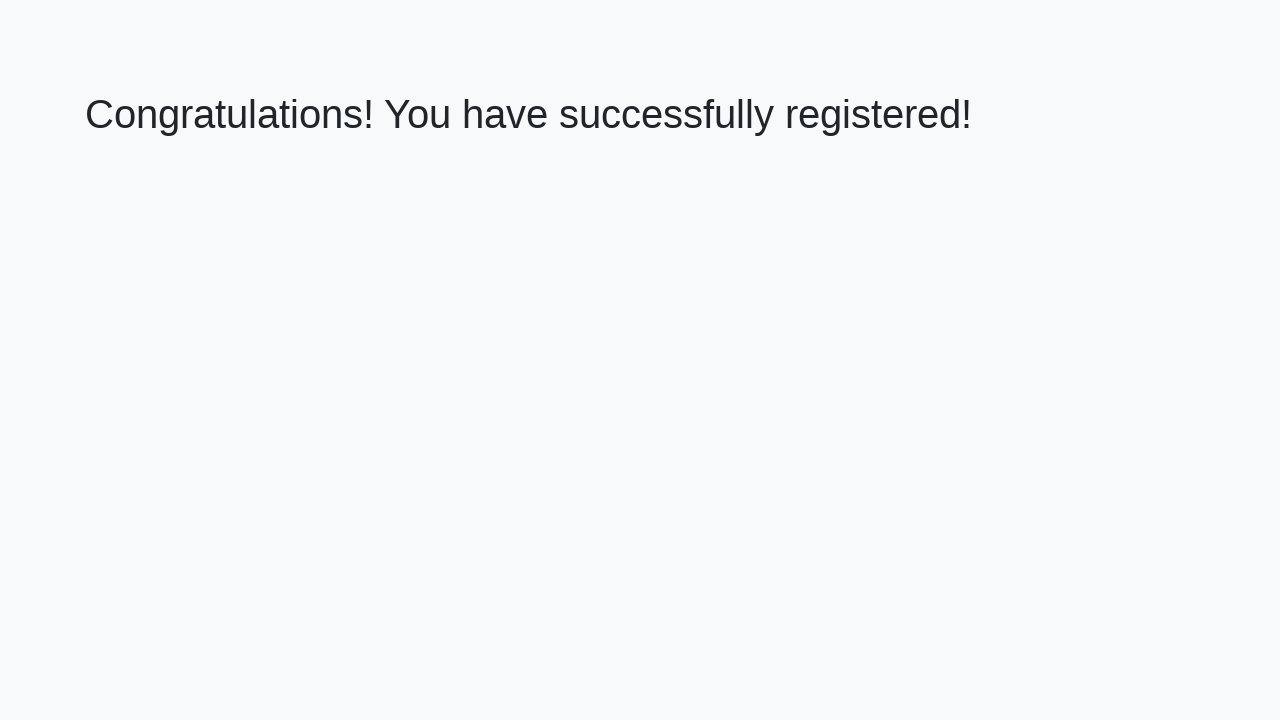

Verified success message matches expected text
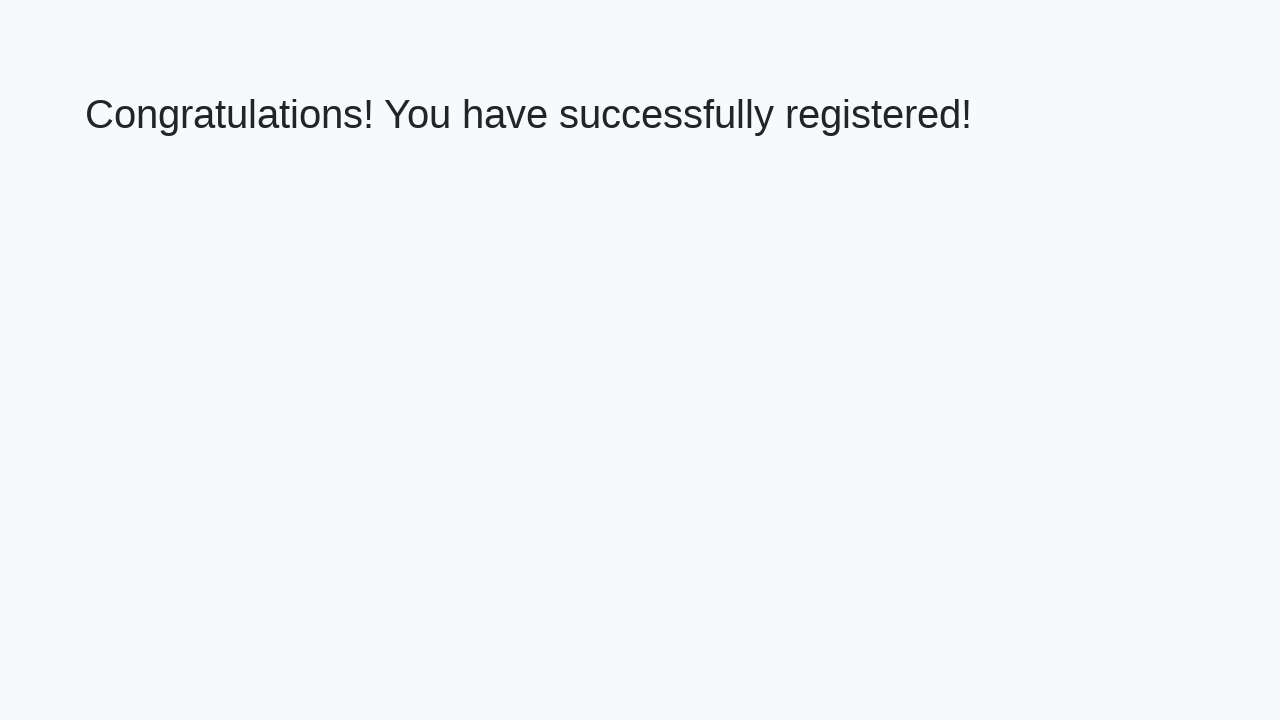

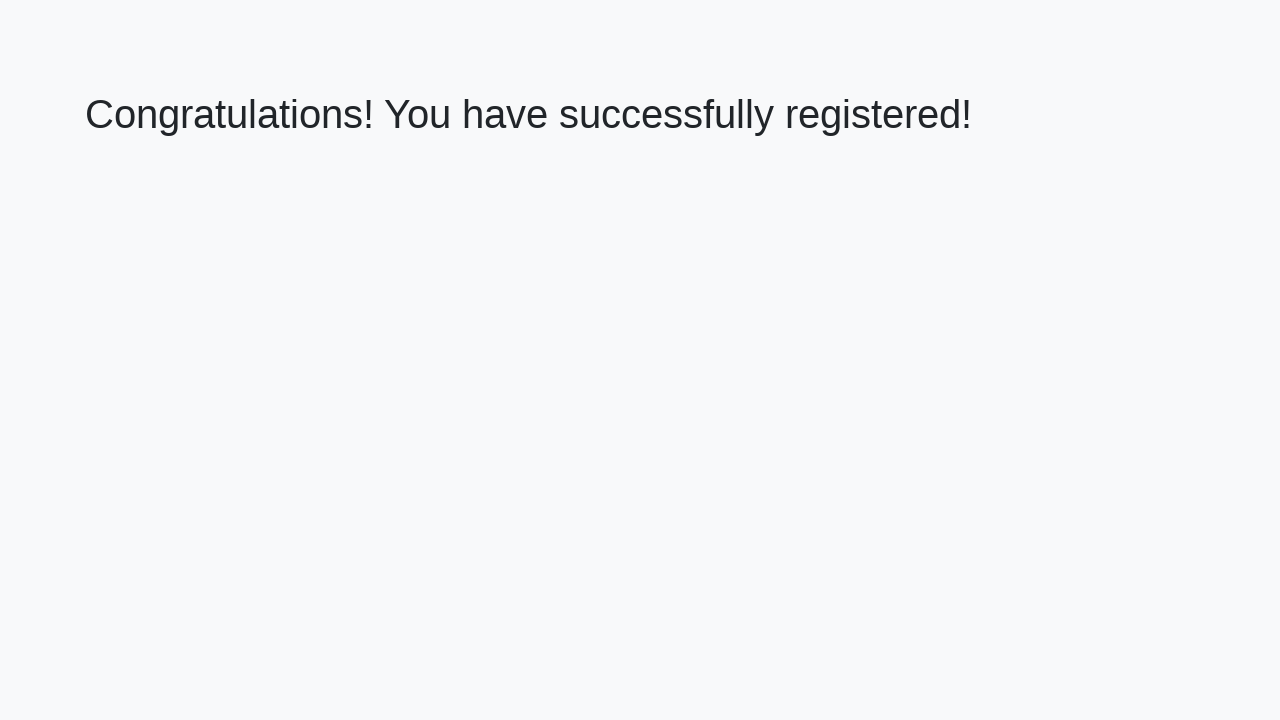